Tests that error styling is displayed when input does not match expected patterns

Starting URL: https://demoqa.com/elements

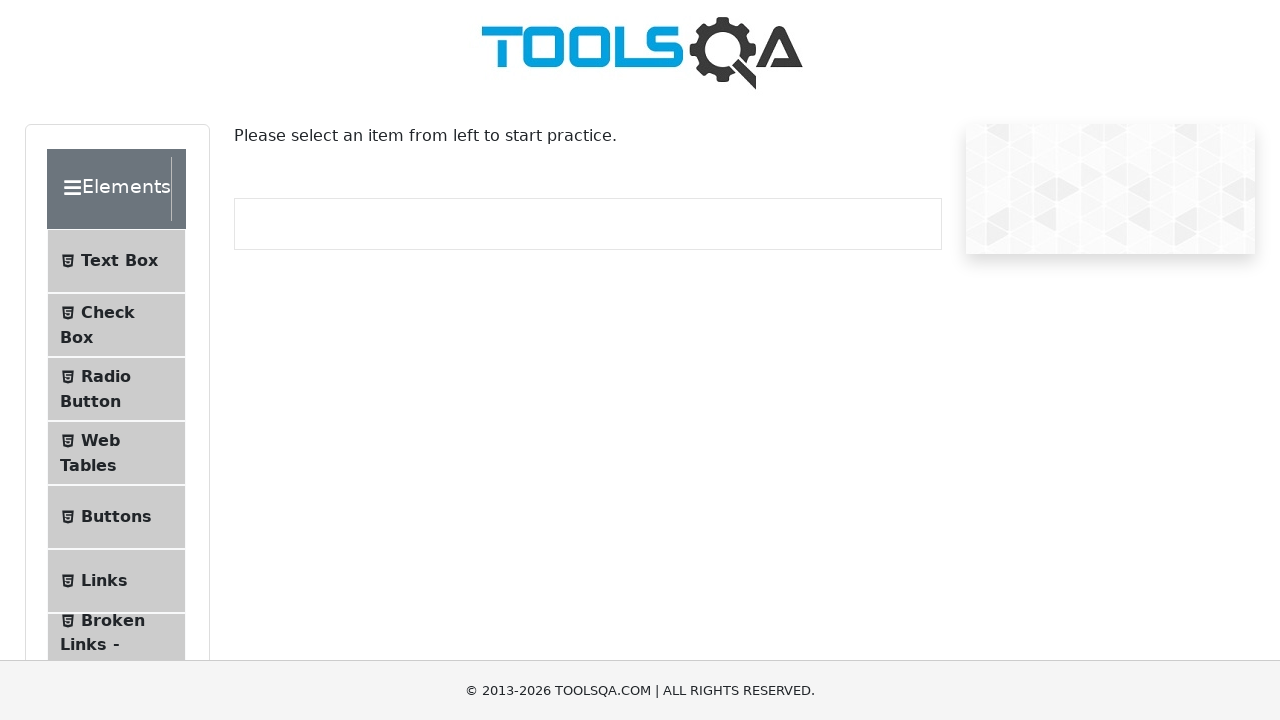

Clicked on Web Tables menu item at (116, 453) on #item-3
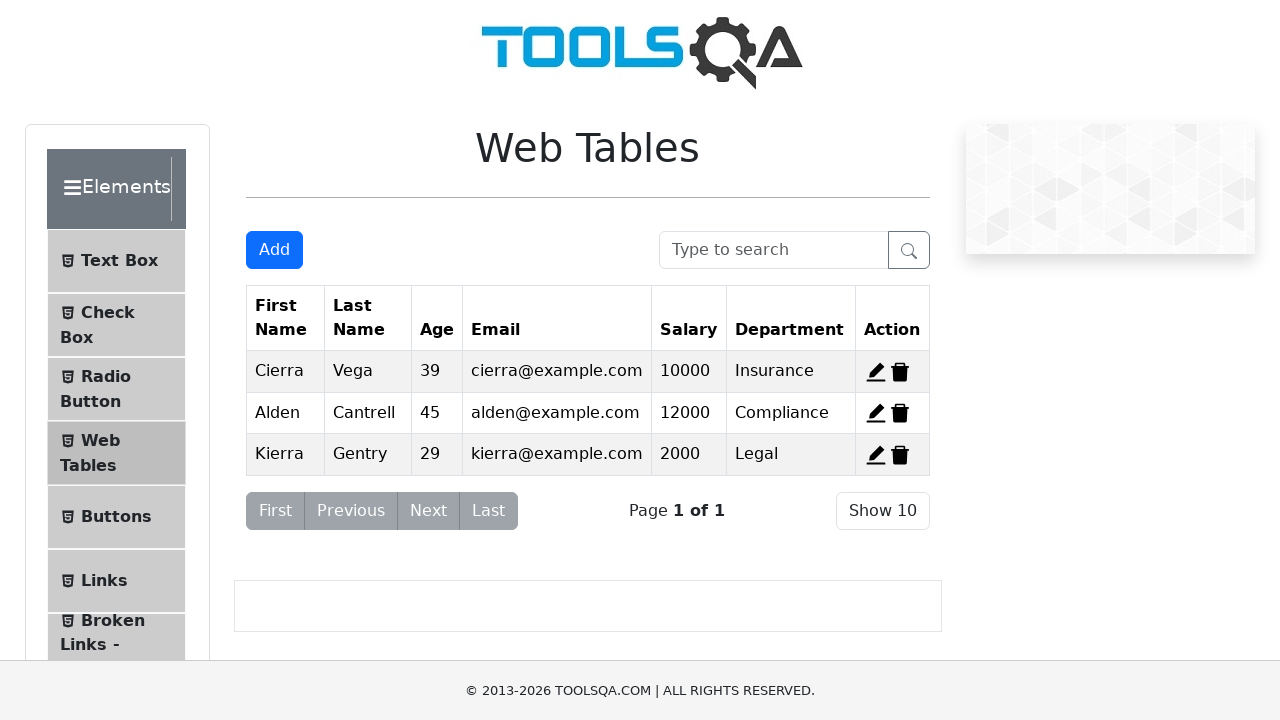

Clicked add new record button at (274, 250) on #addNewRecordButton
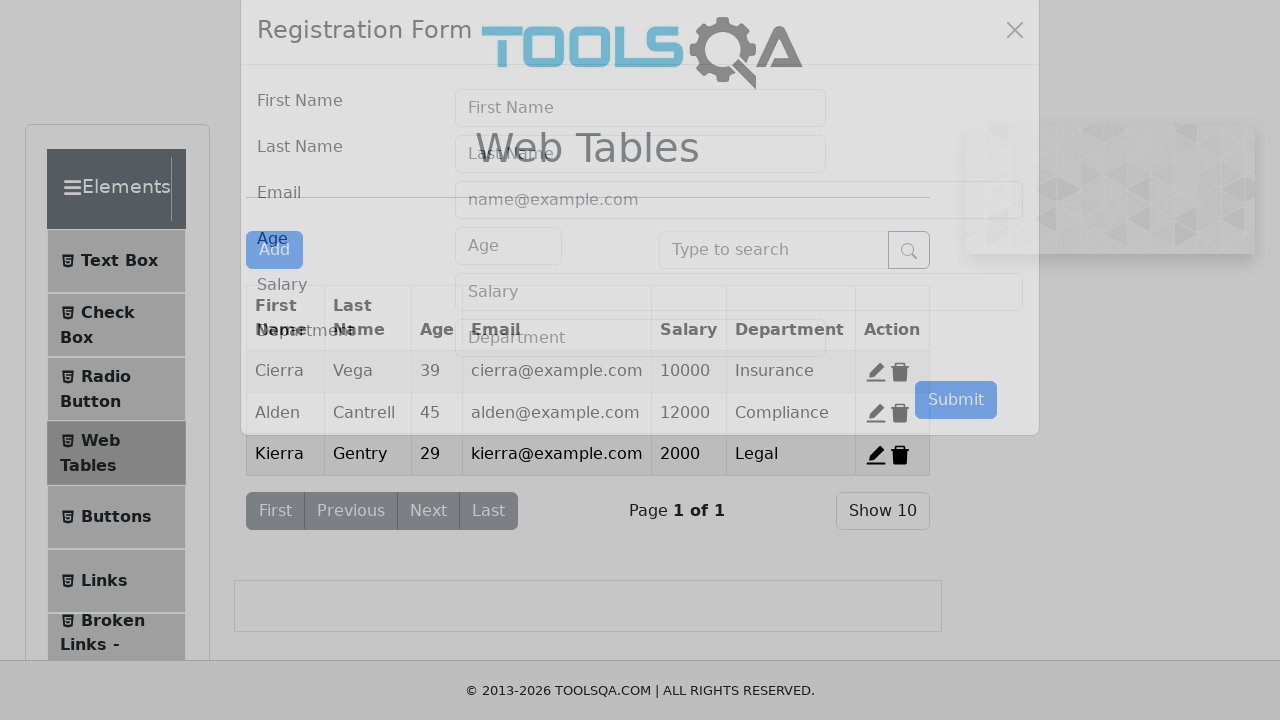

Filled email field with invalid value 'test' on #userEmail
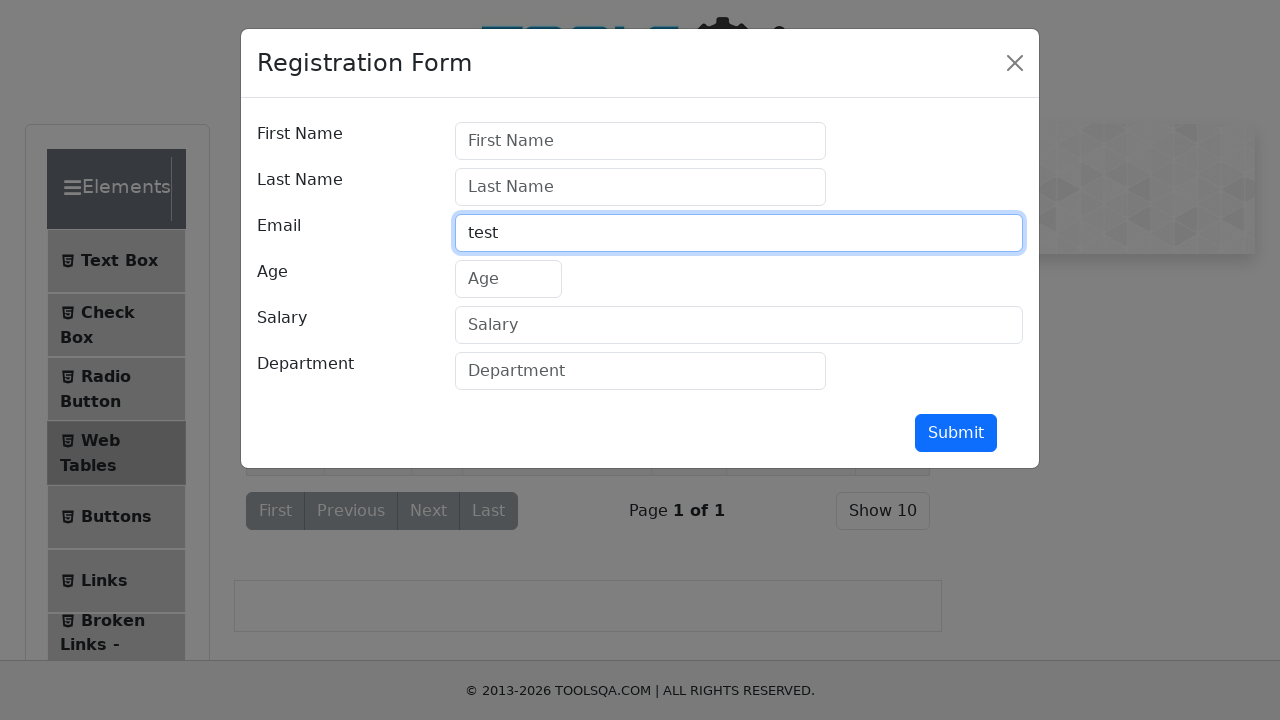

Filled age field with invalid value 't' on #age
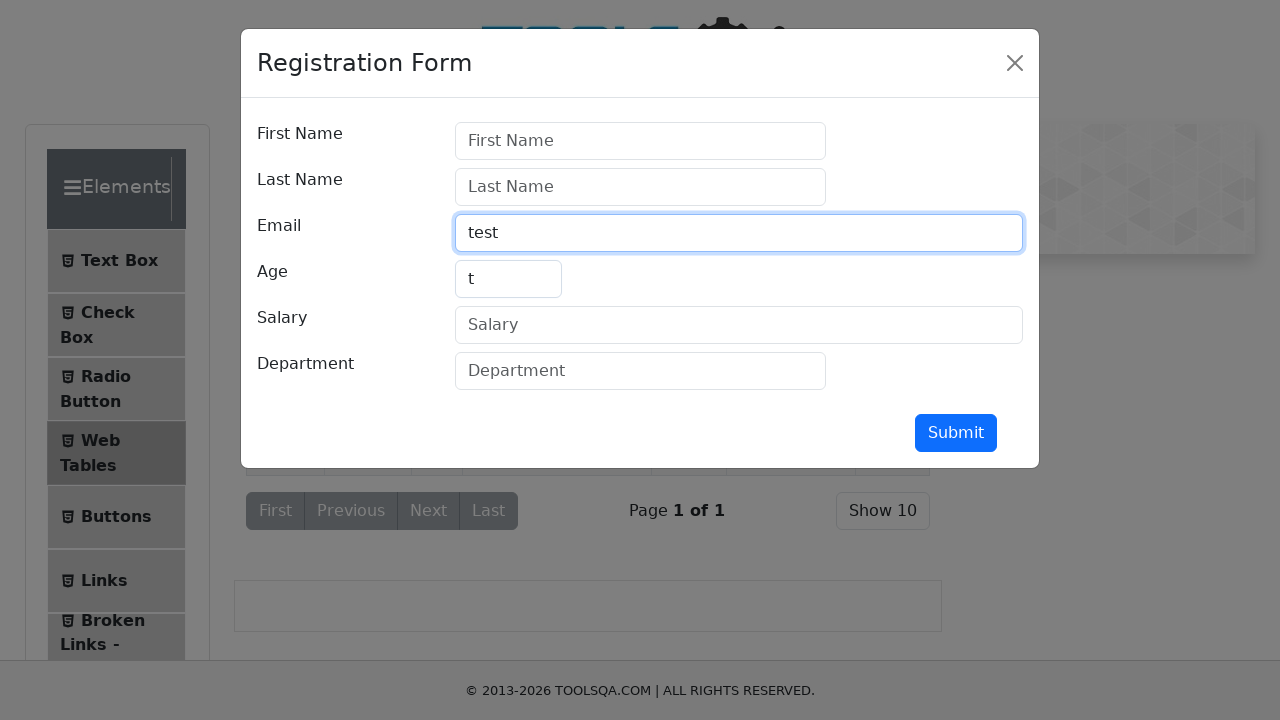

Filled salary field with invalid value 'text' on #salary
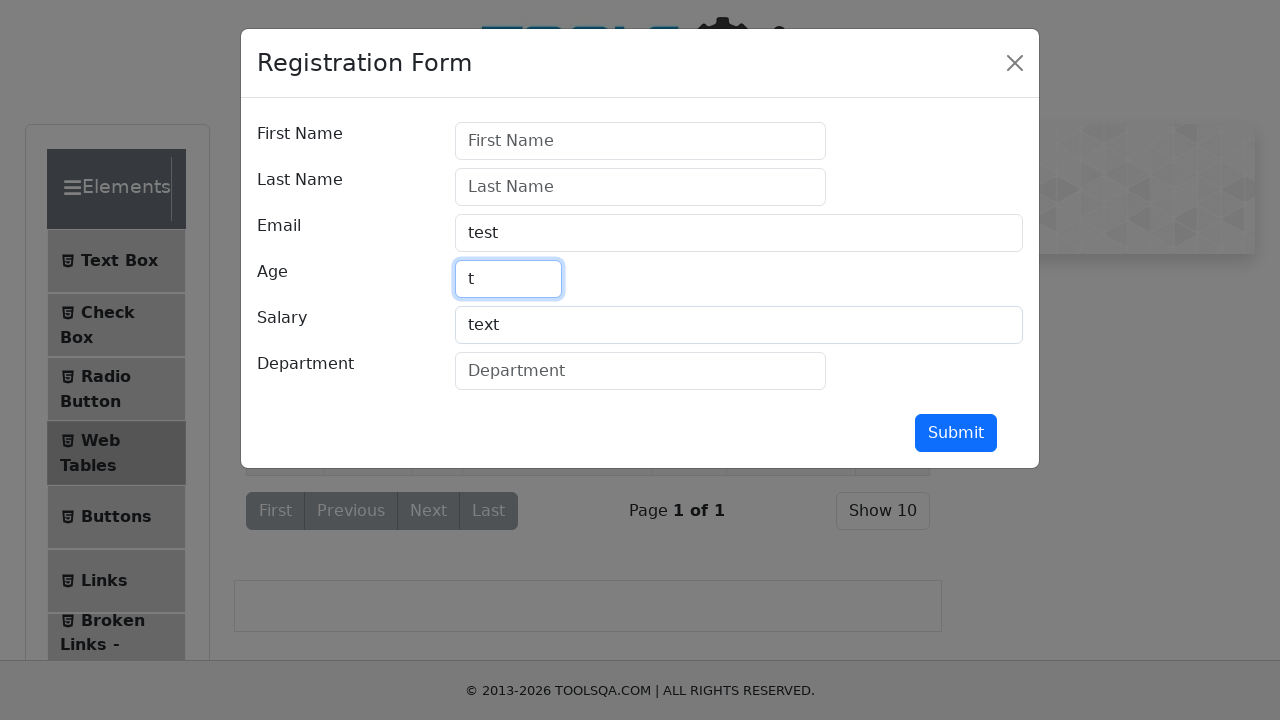

Clicked submit button to attempt form submission at (956, 433) on #submit
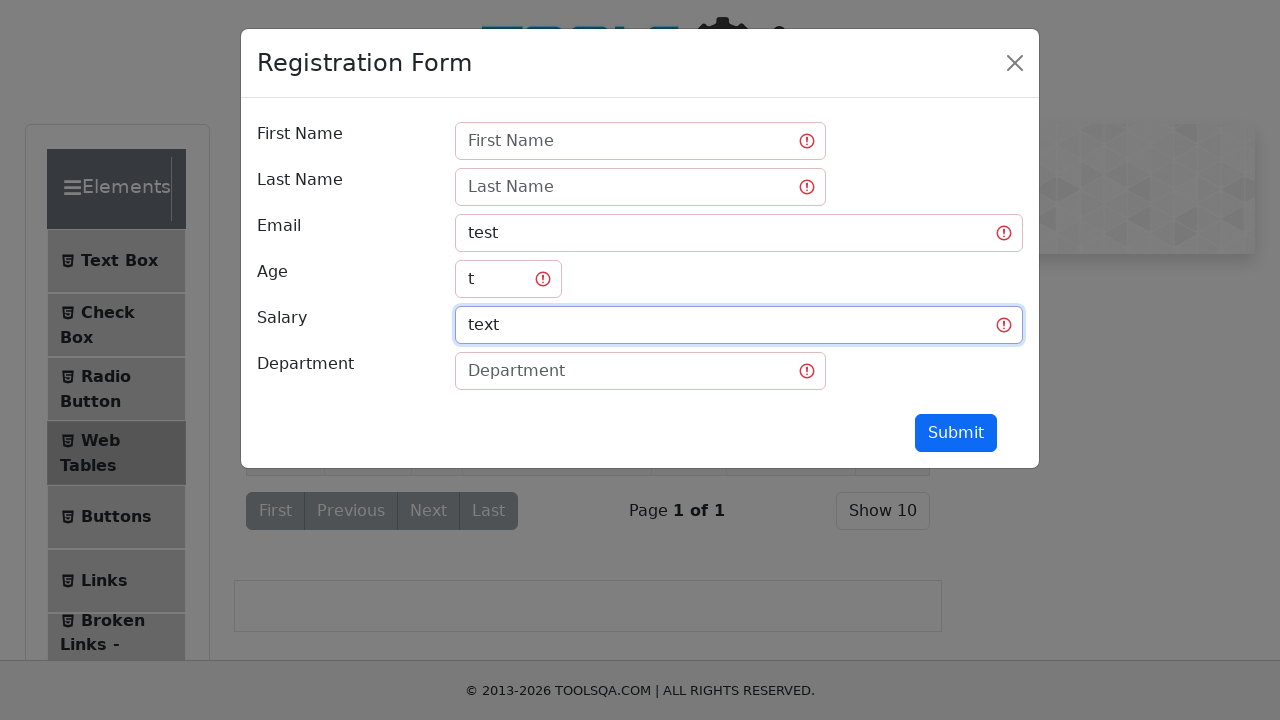

Verified error styling is displayed on invalid input fields
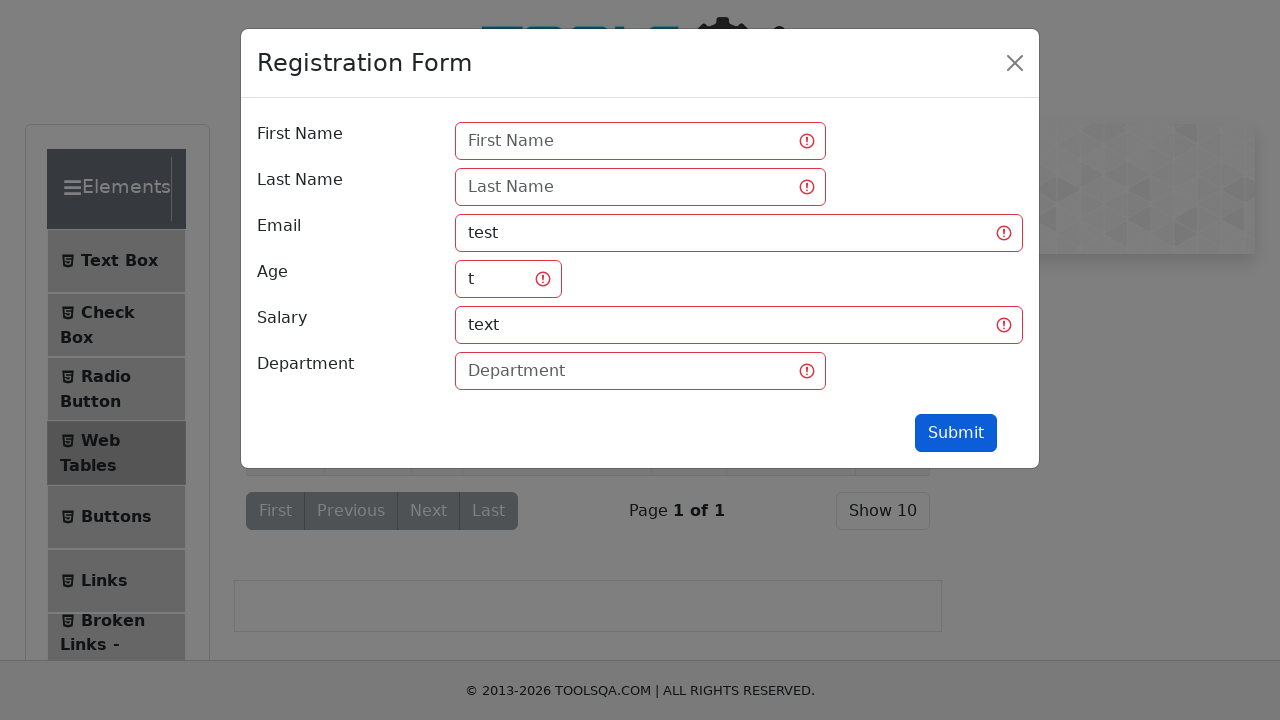

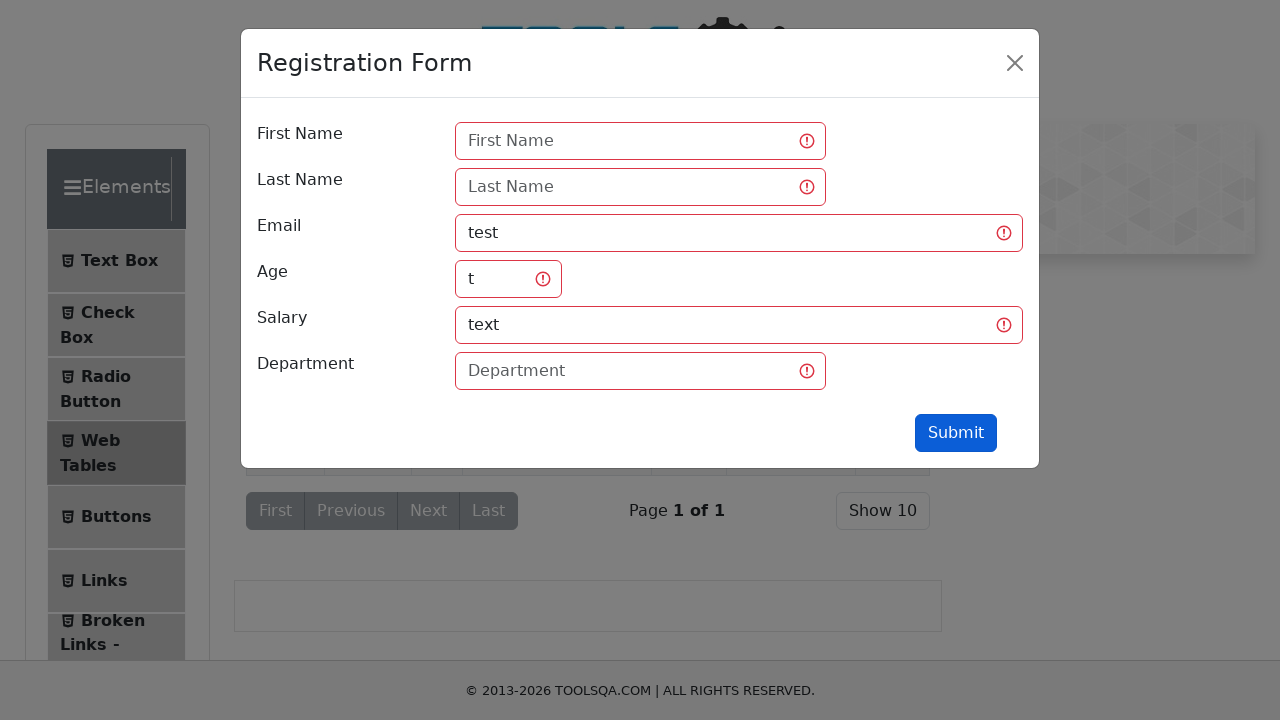